Tests JavaScript alert, confirm, and prompt dialogs by triggering each type and verifying the result text after handling them

Starting URL: https://the-internet.herokuapp.com/javascript_alerts

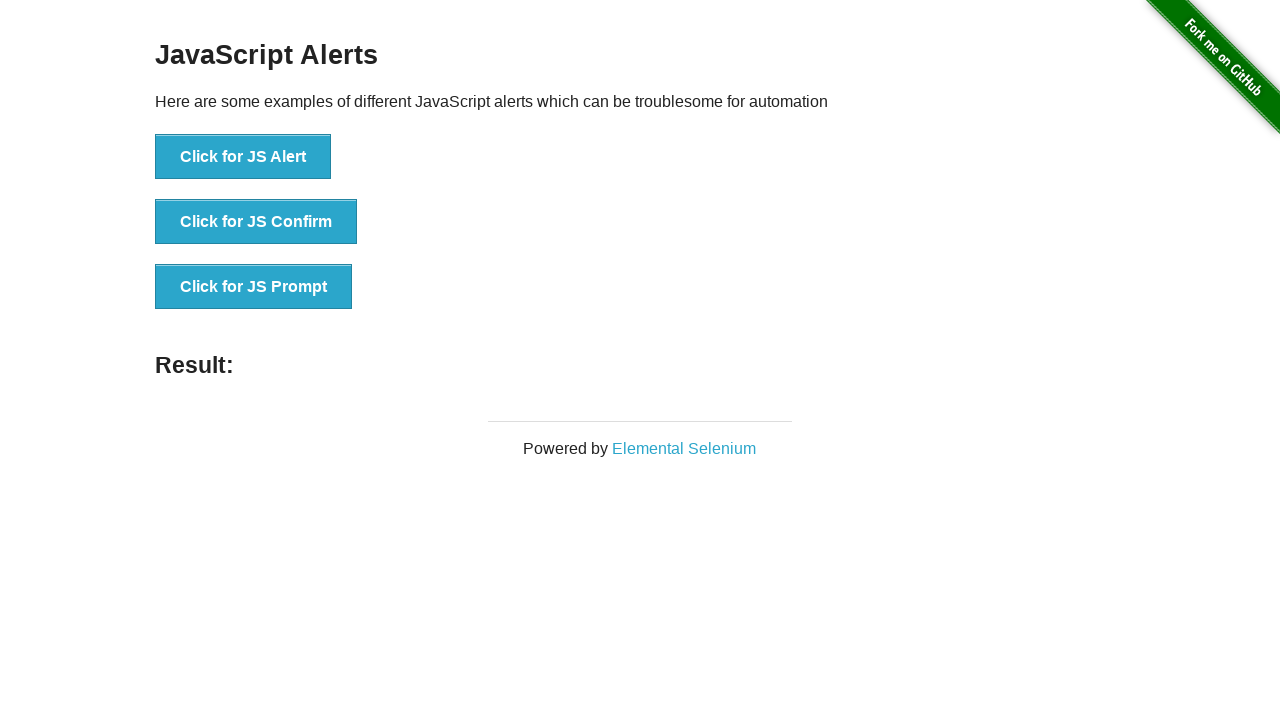

Clicked 'Click for JS Alert' button at (243, 157) on button:has-text('Click for JS Alert')
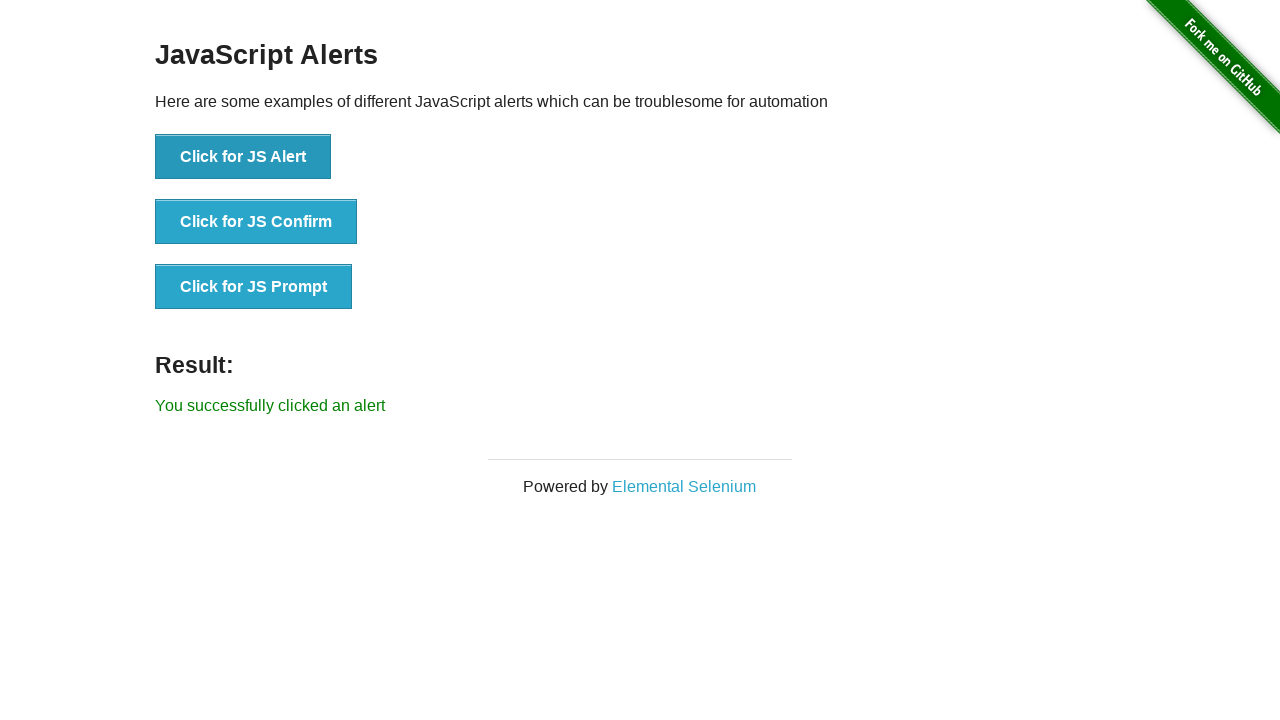

Set up dialog handler to accept alert
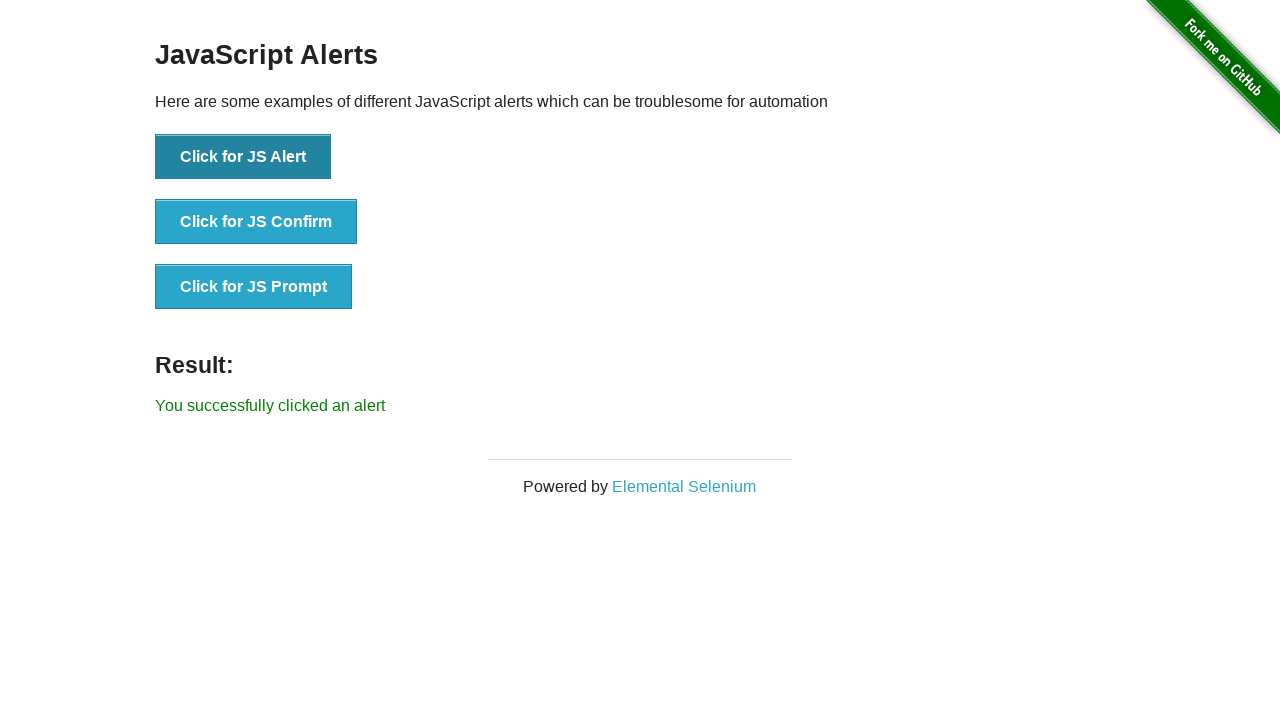

Waited 500ms for alert result to update
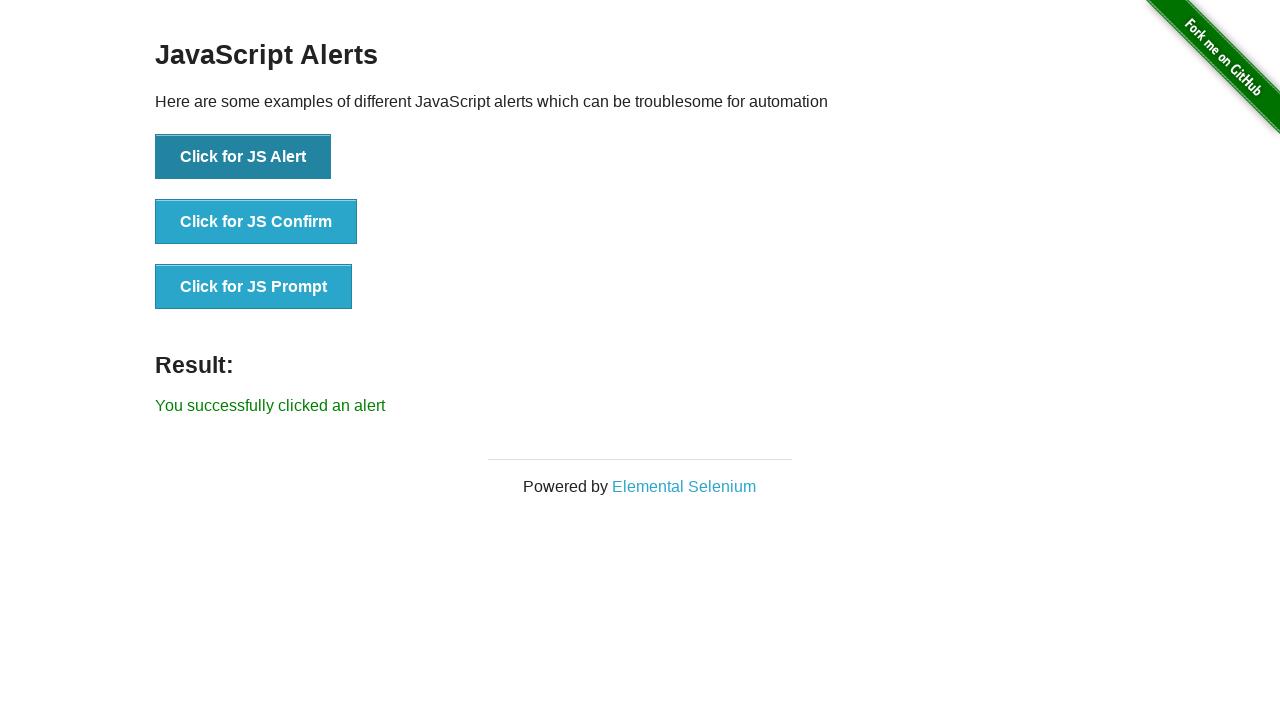

Retrieved alert result text: You successfully clicked an alert
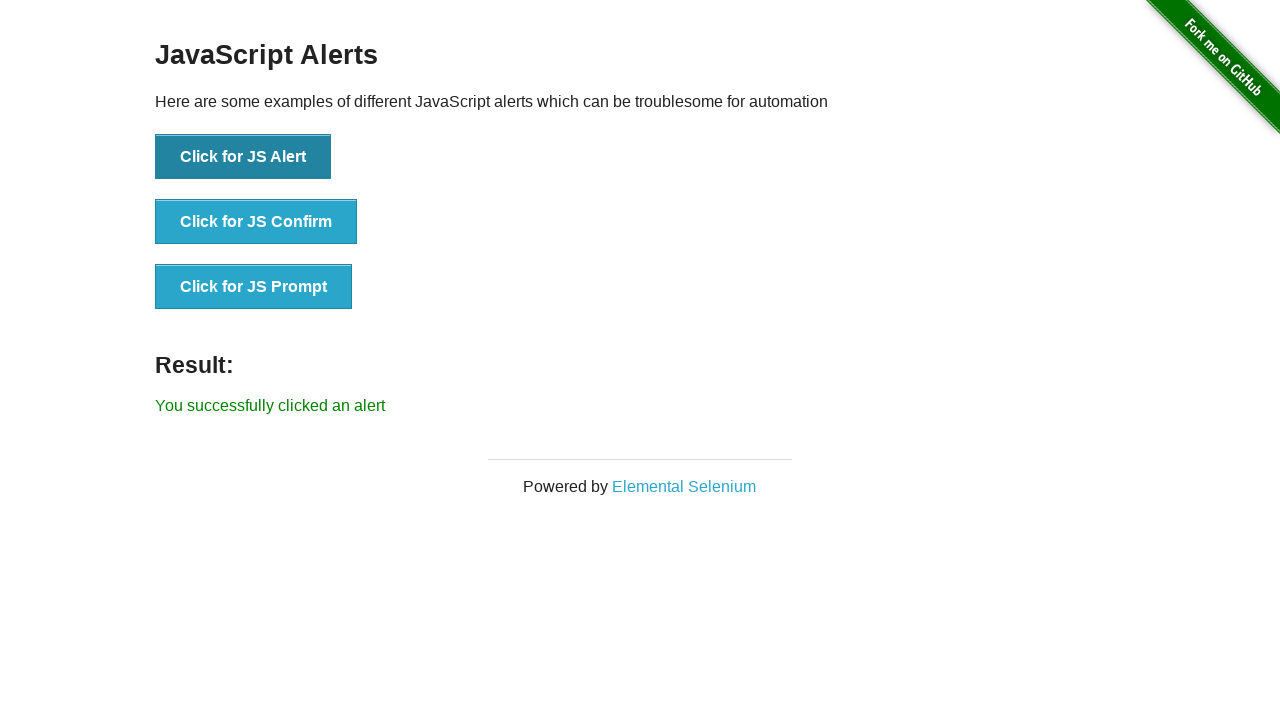

Clicked 'Click for JS Confirm' button at (256, 222) on button:has-text('Click for JS Confirm')
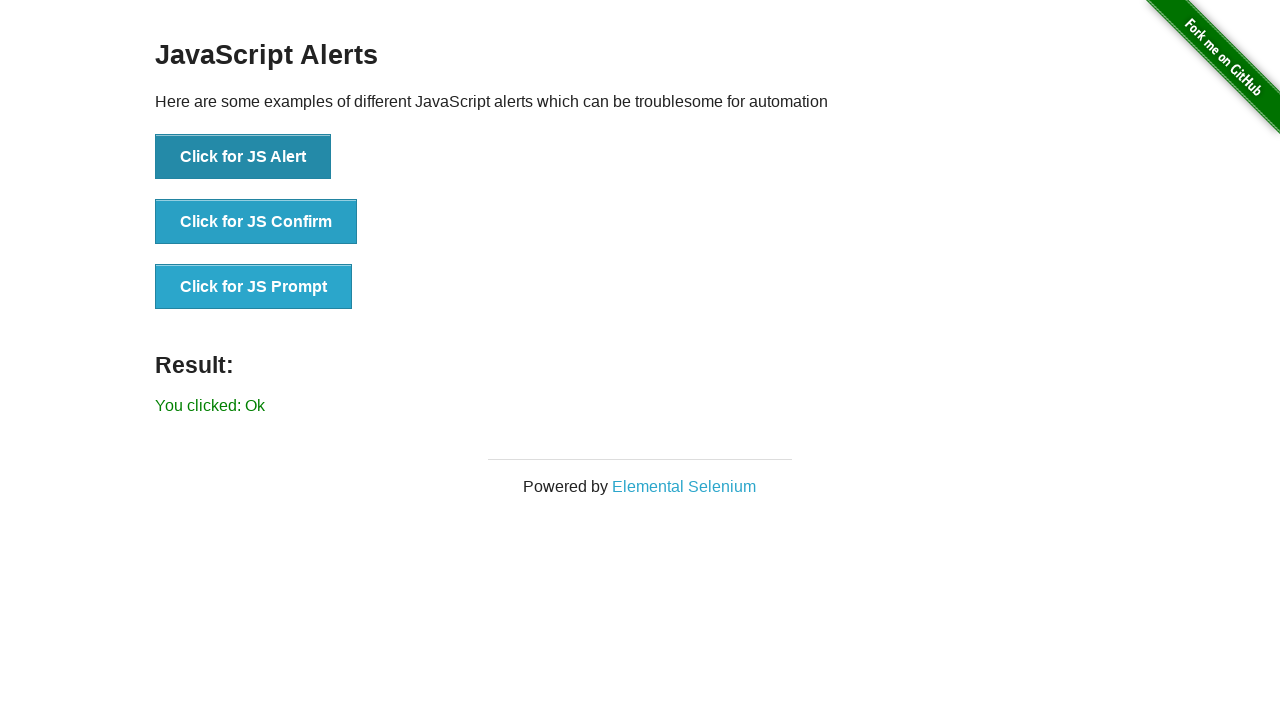

Set up dialog handler to dismiss confirm
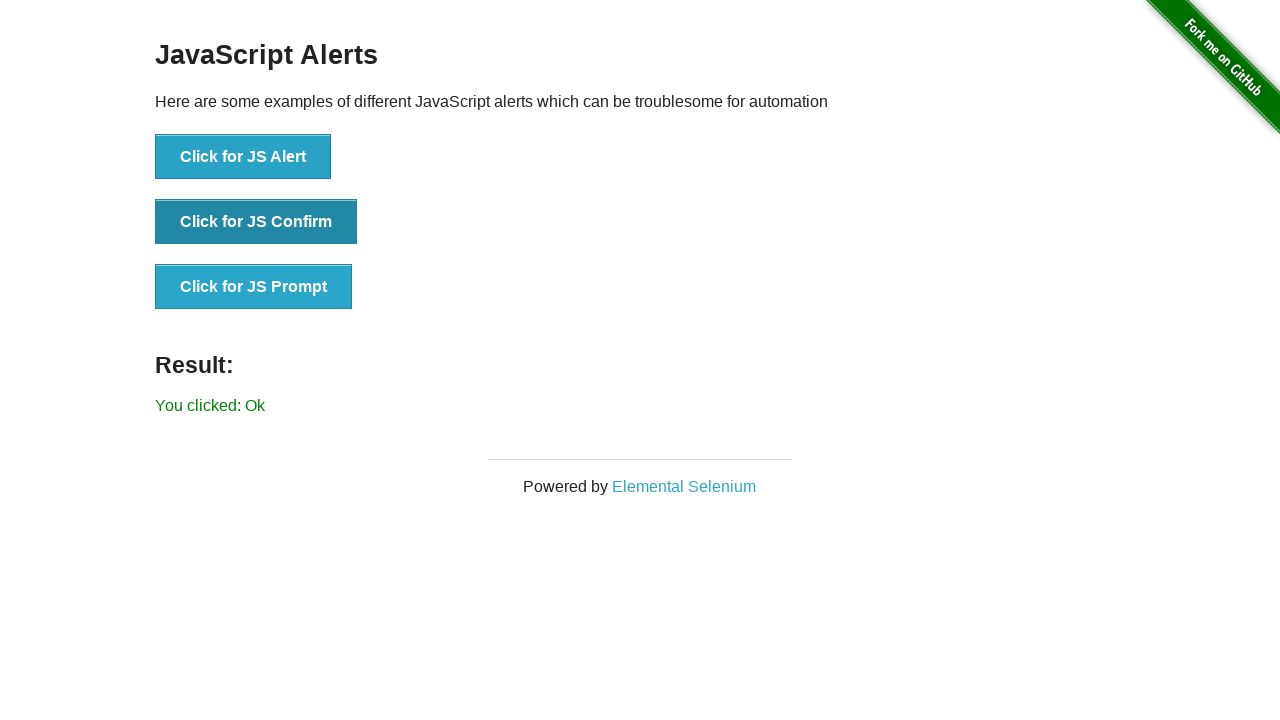

Waited 500ms for confirm result to update
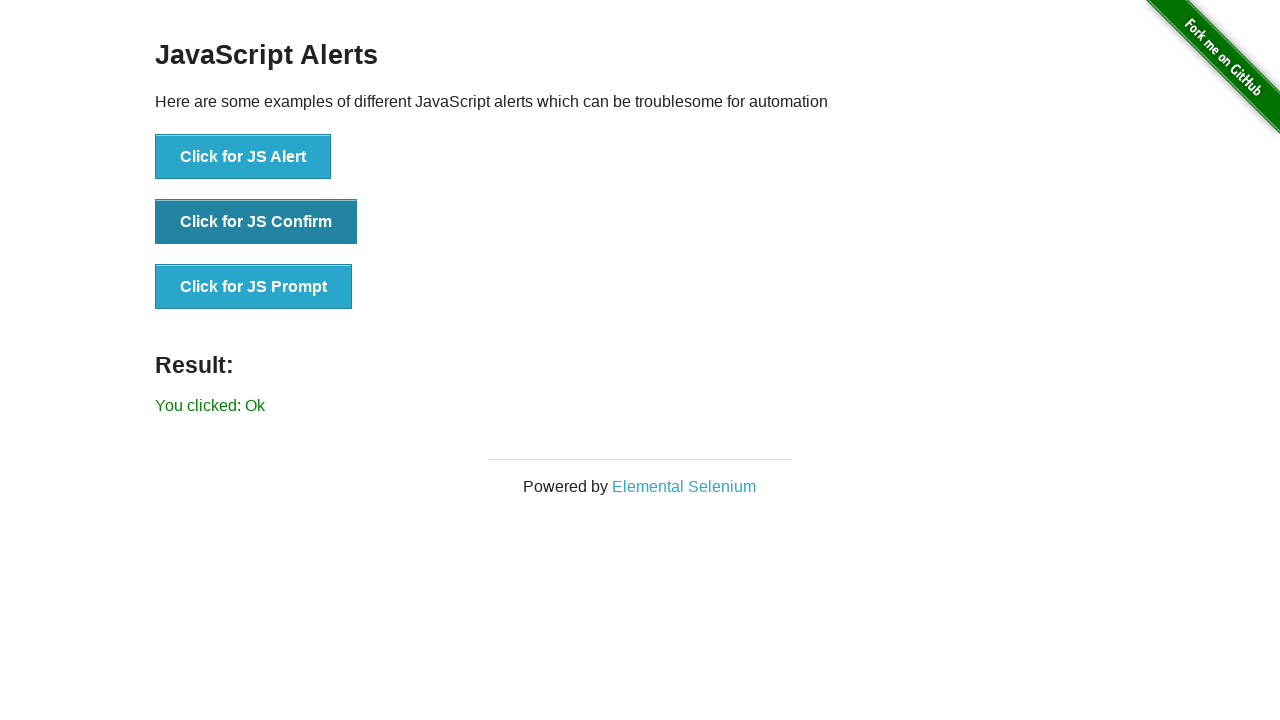

Retrieved confirm result text: You clicked: Ok
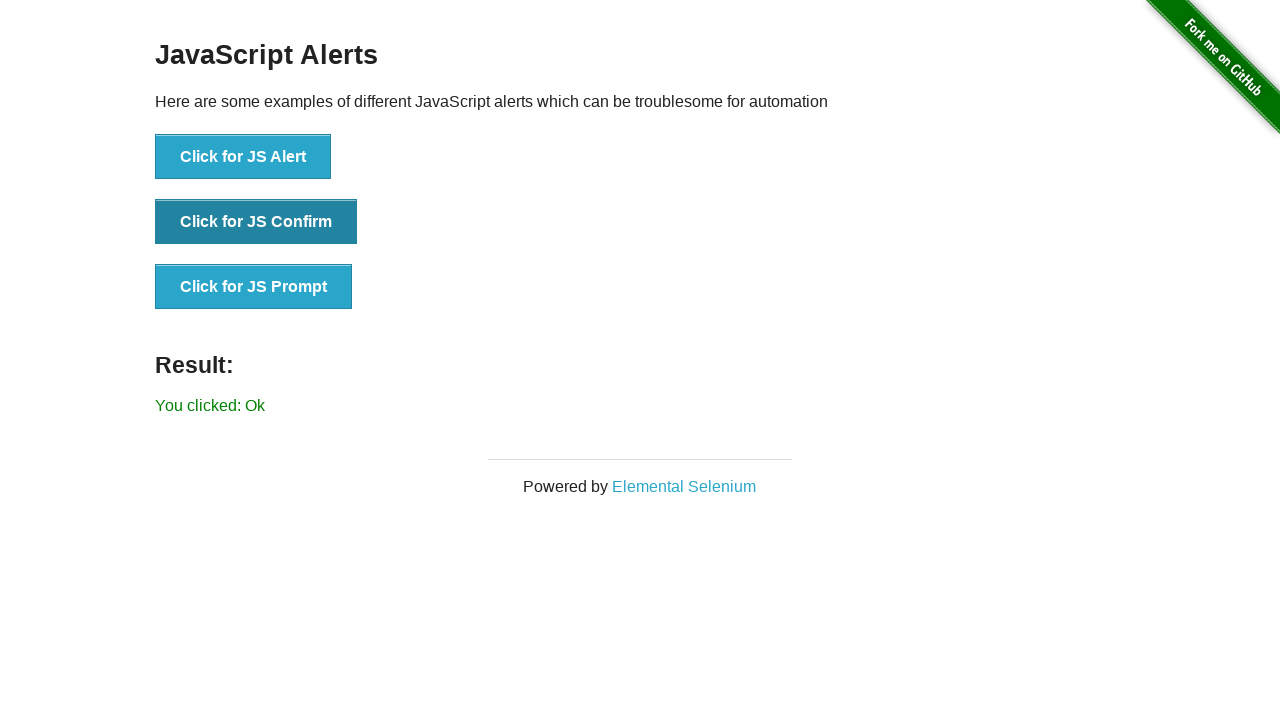

Set up dialog handler to accept prompt with text 'Hello Alert !'
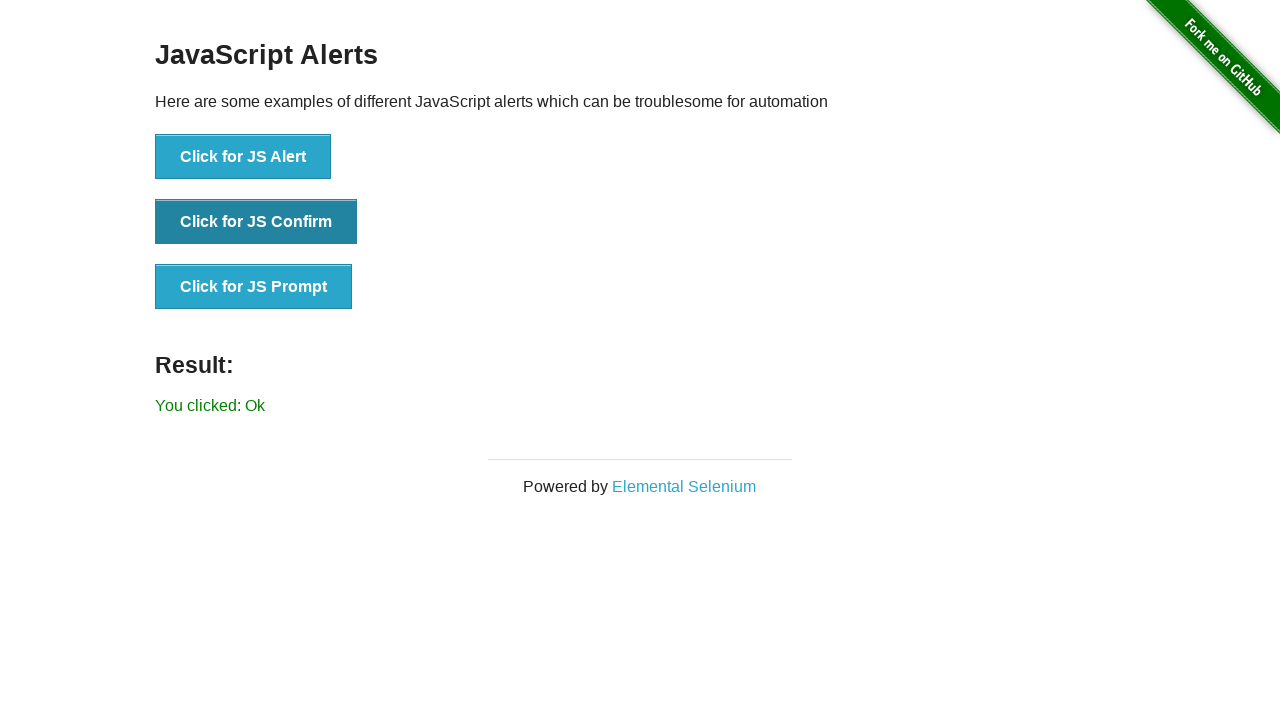

Clicked 'Click for JS Prompt' button at (254, 287) on button:has-text('Click for JS Prompt')
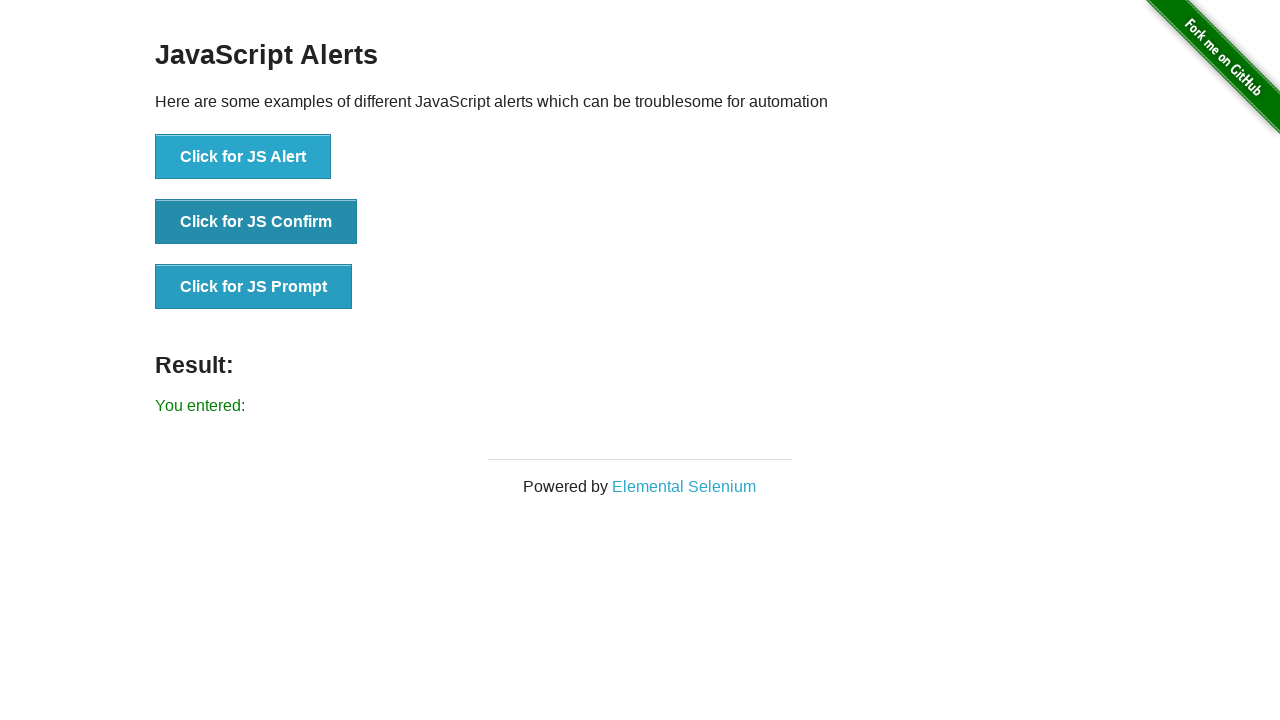

Waited 500ms for prompt result to update
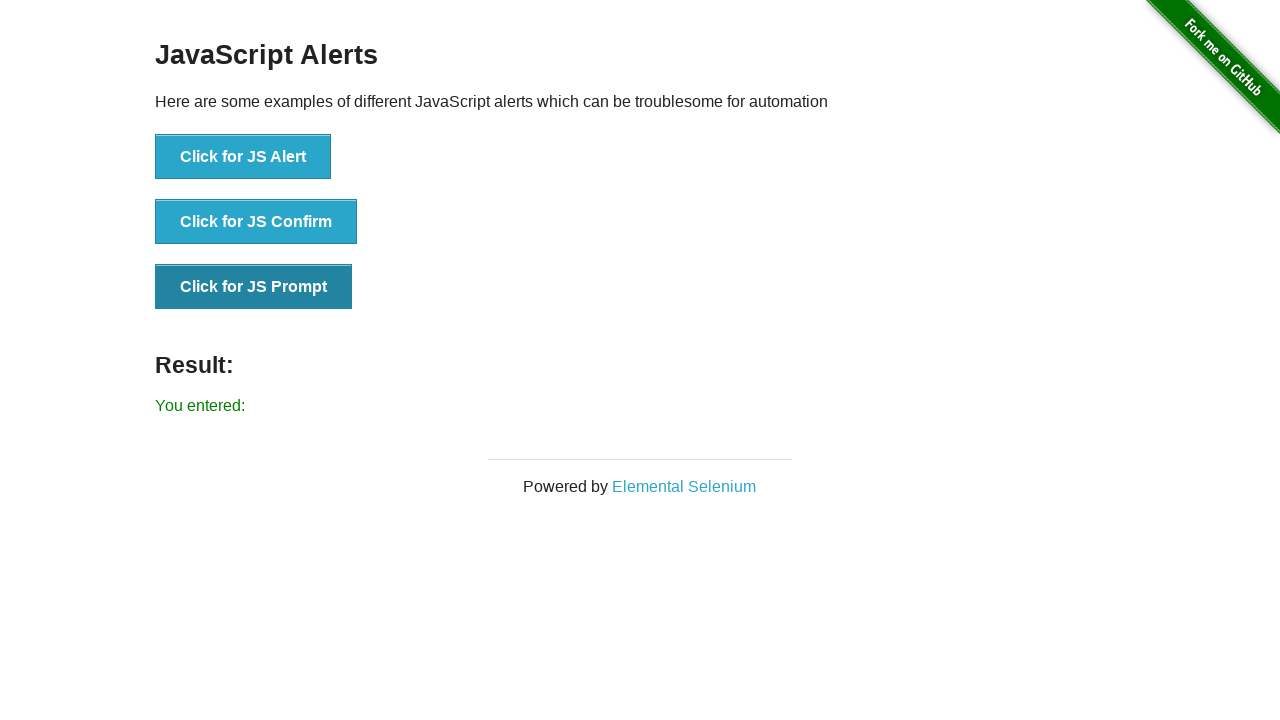

Retrieved prompt result text: You entered: 
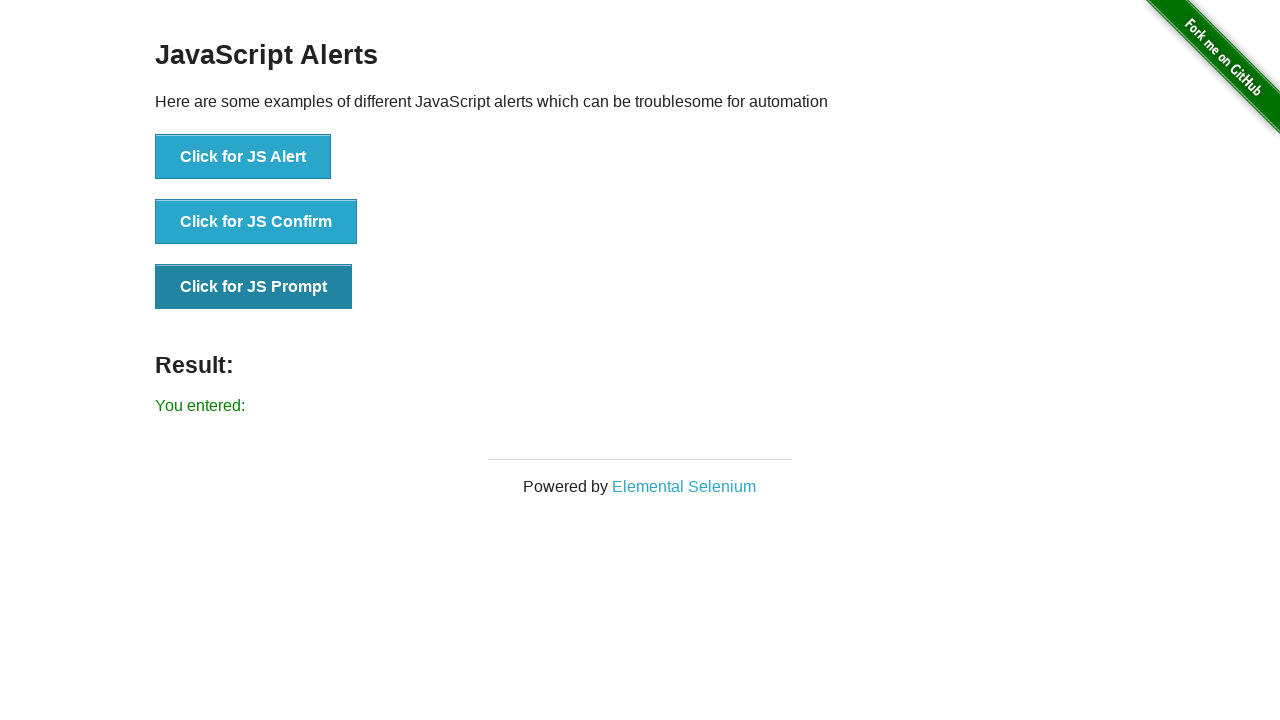

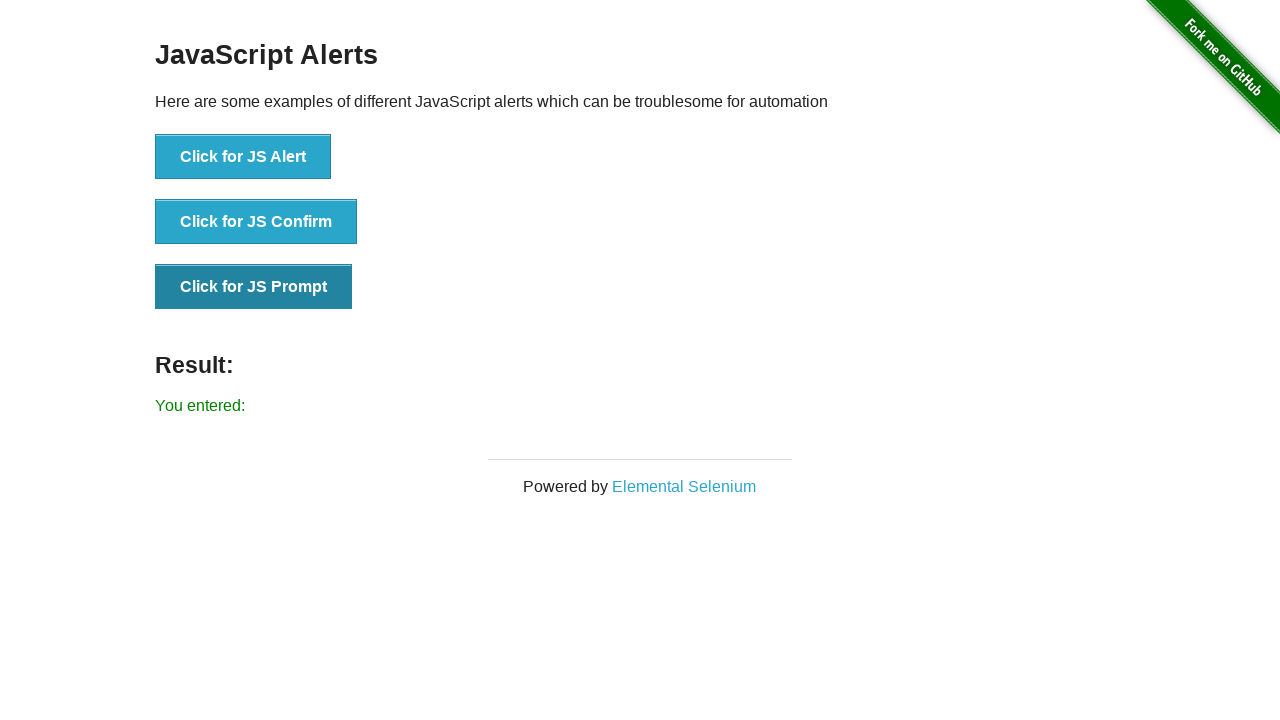